Tests multi-select dropdown functionality by scrolling to the element and selecting an option from the cars dropdown menu

Starting URL: https://demoqa.com/select-menu

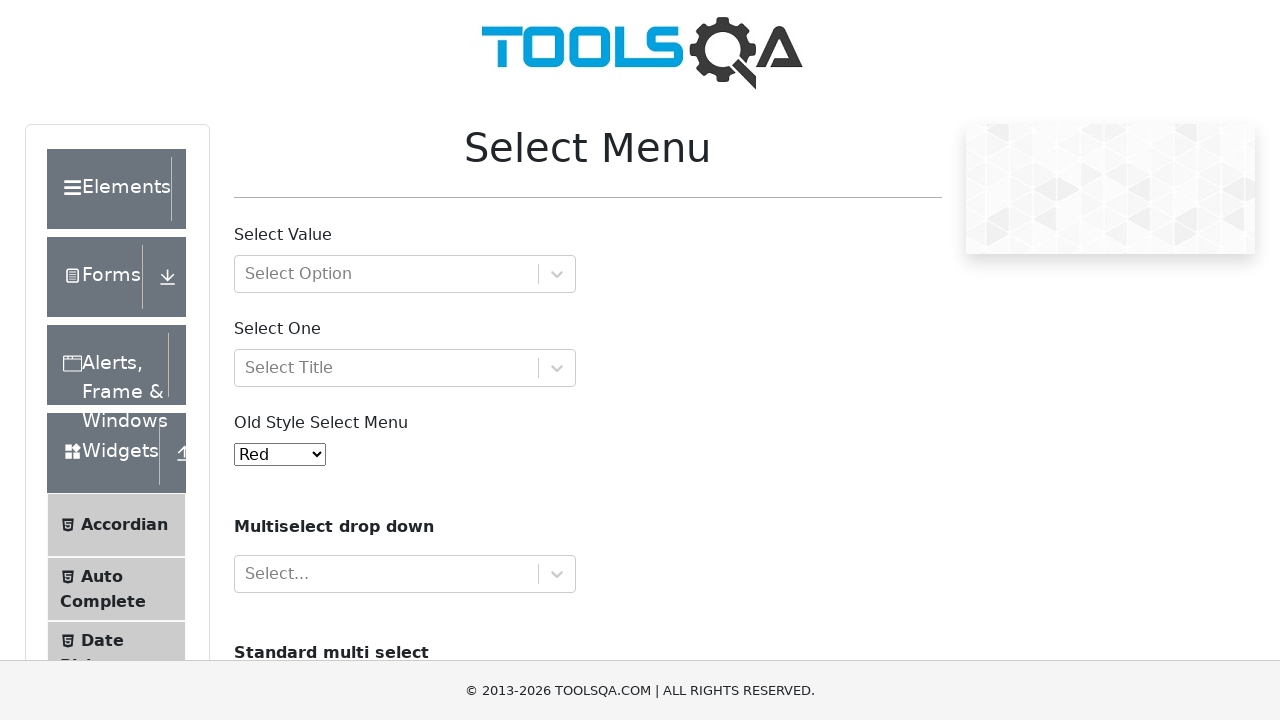

Scrolled page down to reveal the cars dropdown menu
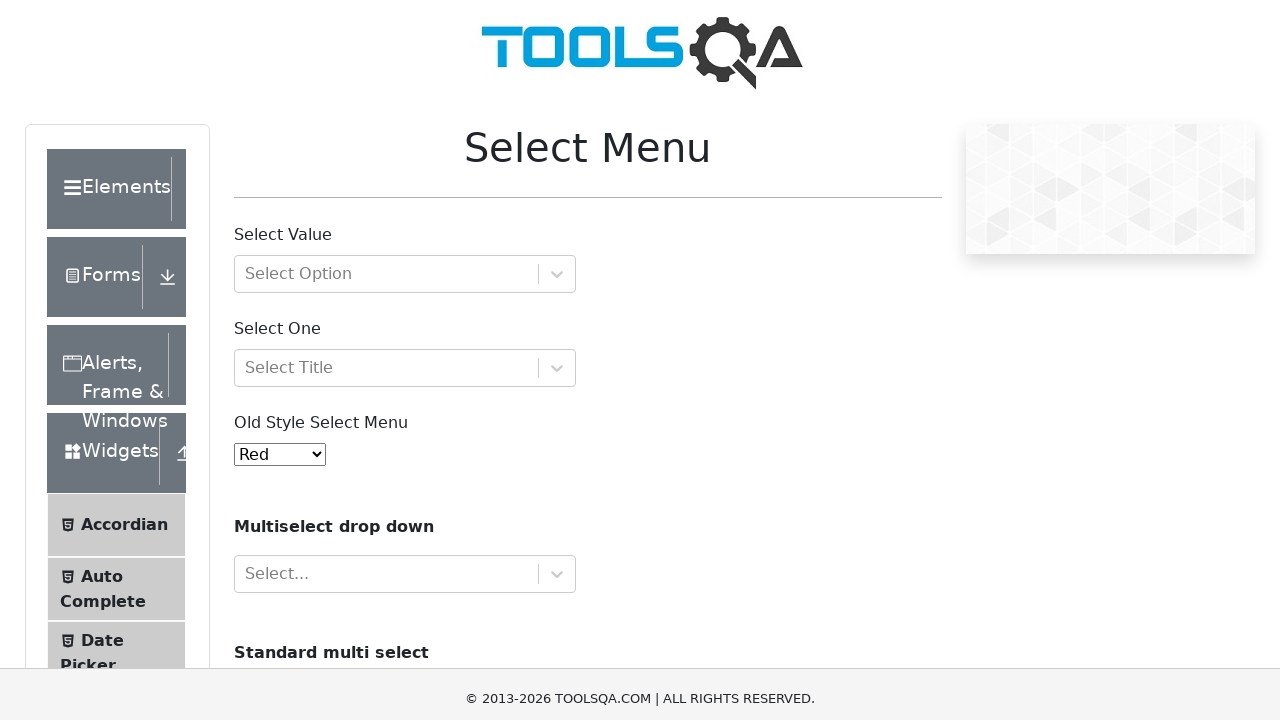

Selected 'Volvo' from the multi-select dropdown on #cars
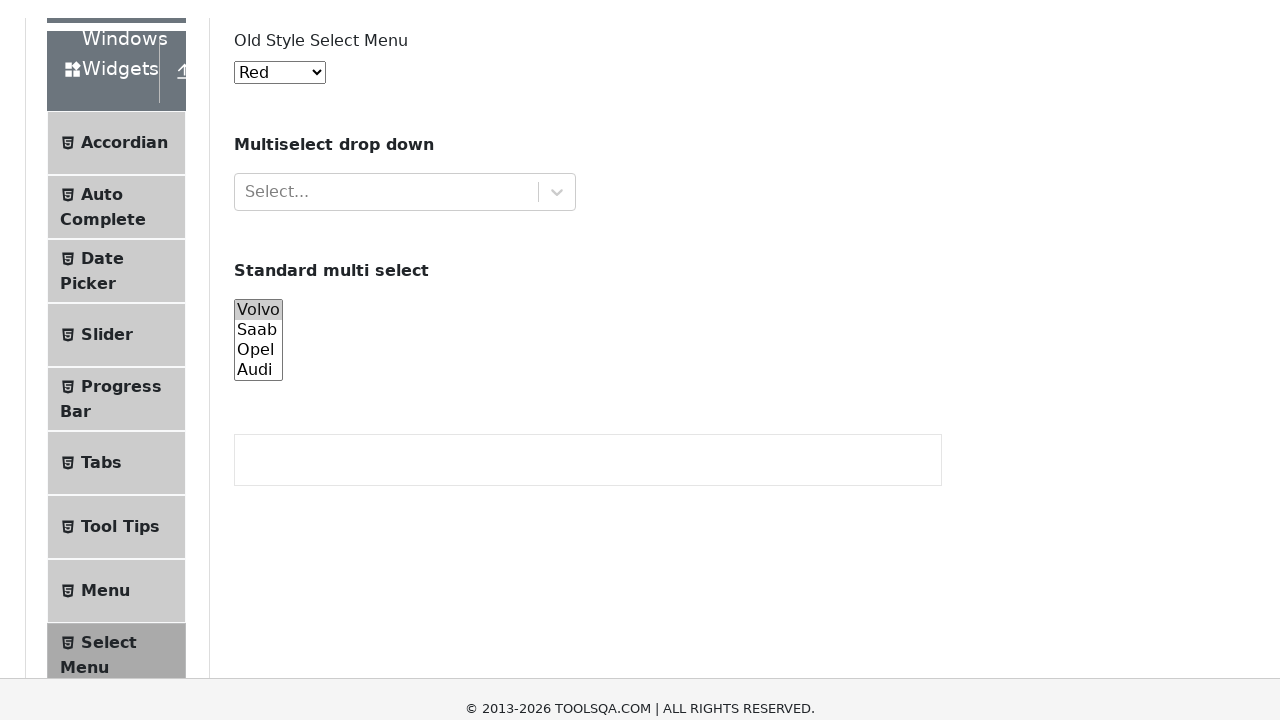

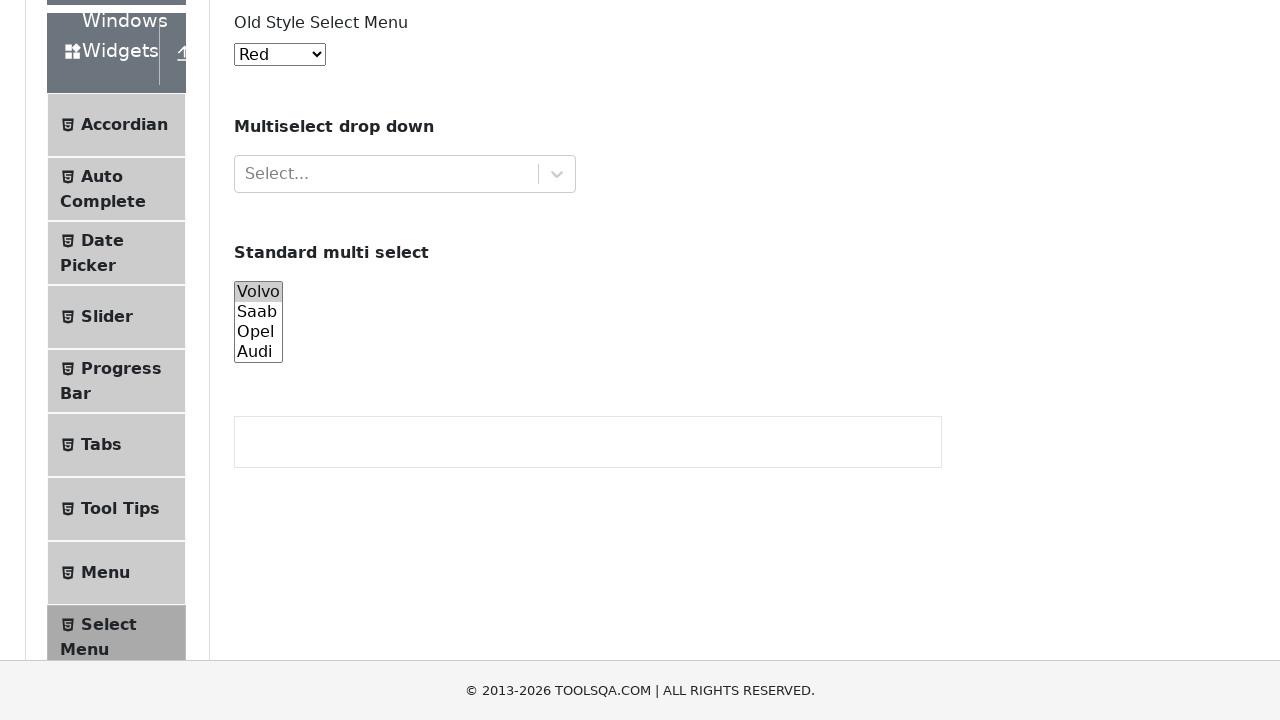